Tests JavaScript alert and confirm popup handling by entering a name, triggering an alert popup to verify the name appears in it, then triggering and dismissing a confirm popup

Starting URL: https://rahulshettyacademy.com/AutomationPractice/

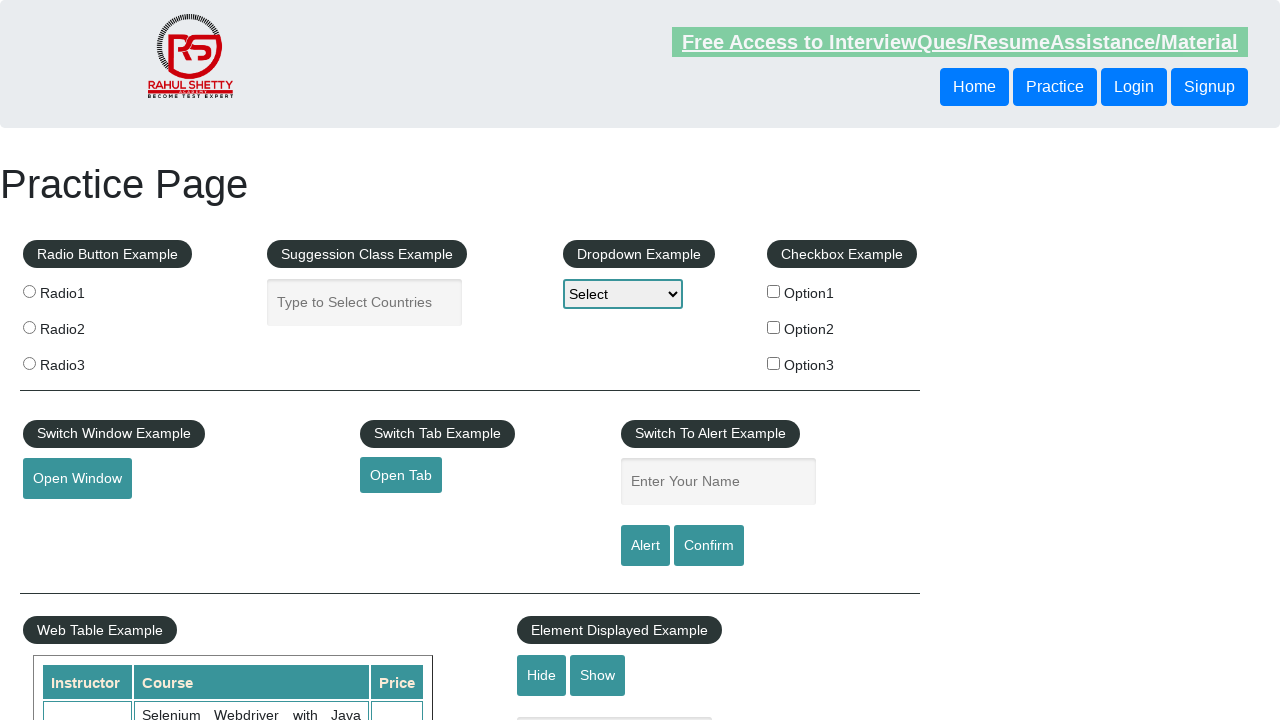

Entered name 'chethan' in the text field on //fieldset[@class='pull-right']//input[@id='name']
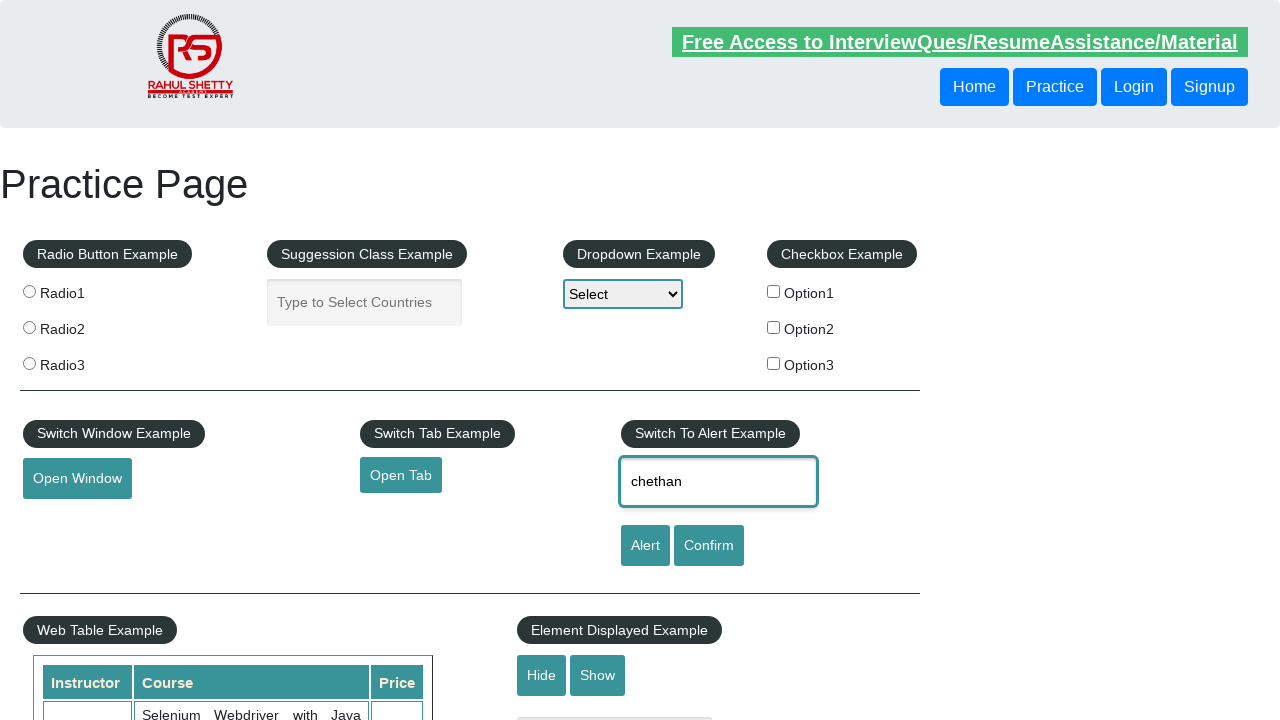

Clicked Alert button to trigger alert popup at (645, 546) on xpath=//fieldset[@class='pull-right']//input[@id='alertbtn']
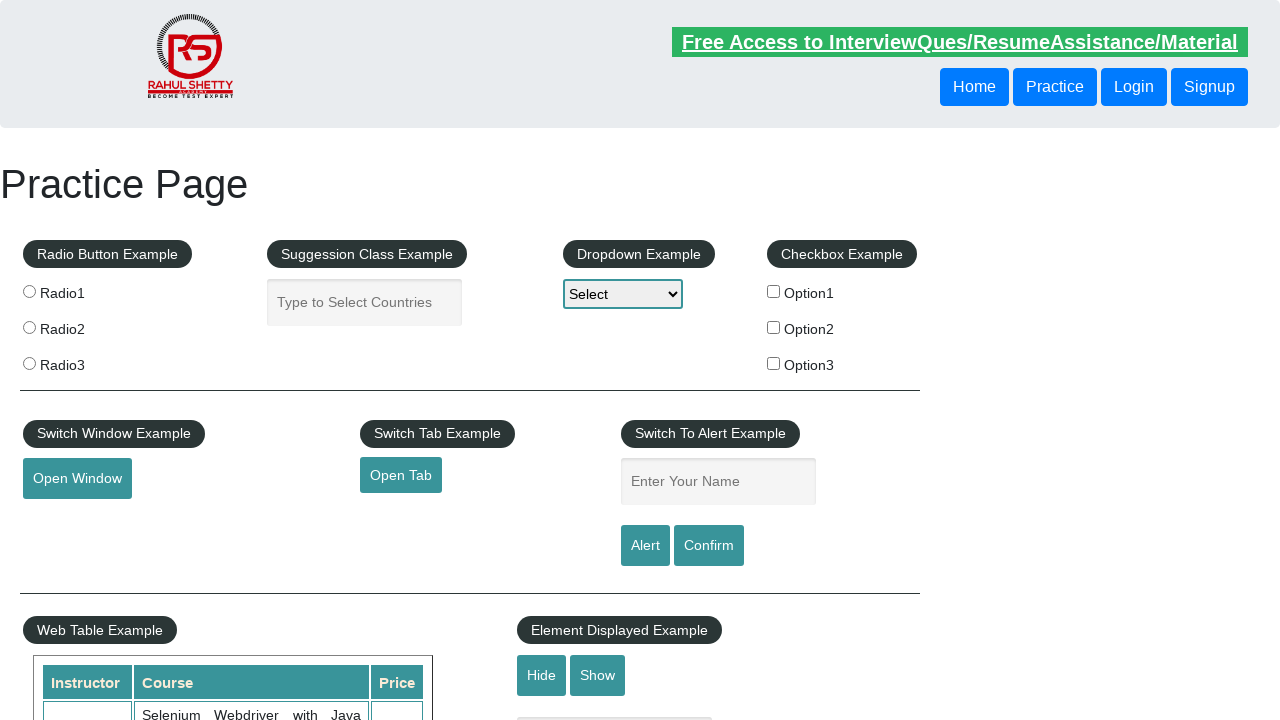

Accepted the alert popup displaying the entered name
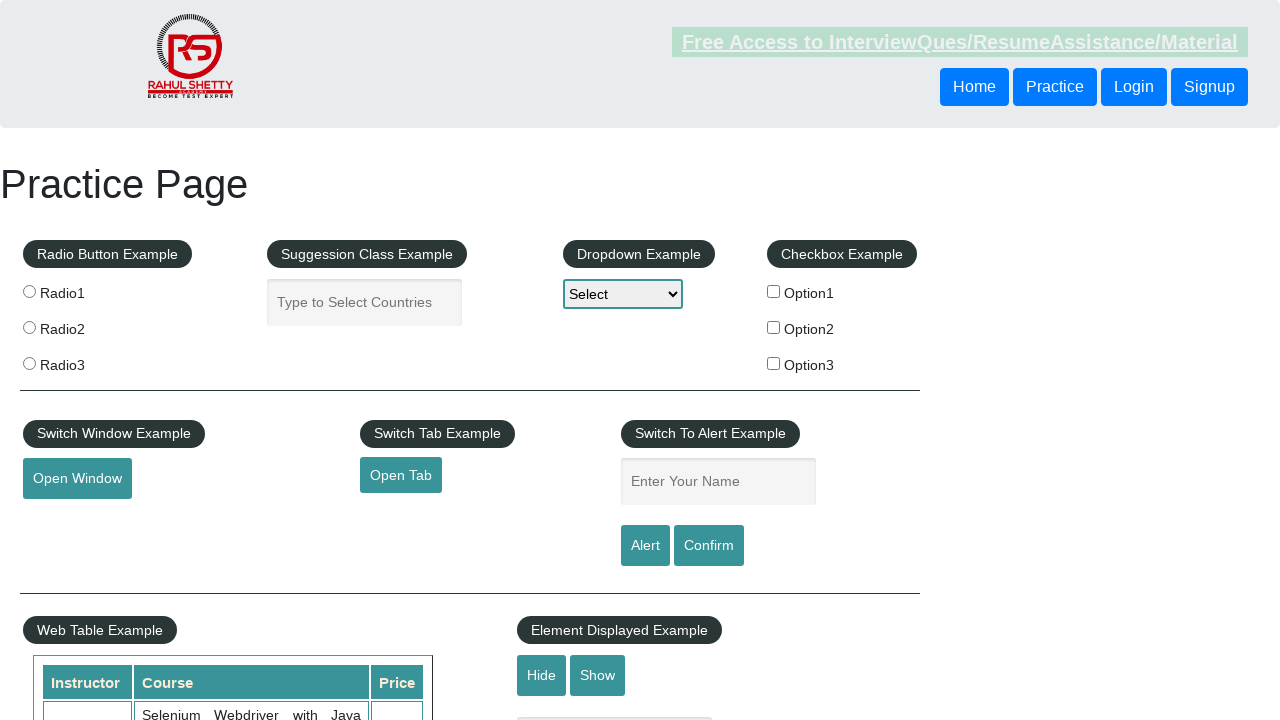

Clicked Confirm button to trigger confirm popup at (709, 546) on xpath=//fieldset[@class='pull-right']//input[@id='confirmbtn']
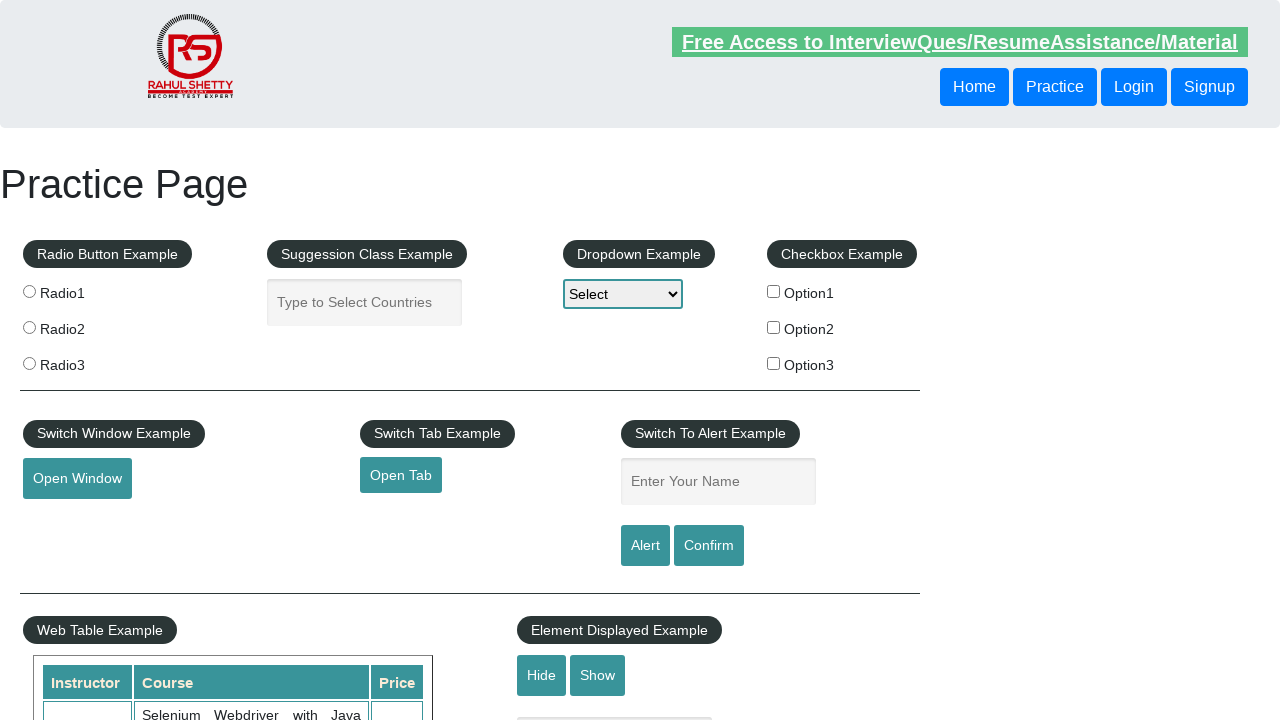

Dismissed the confirm popup
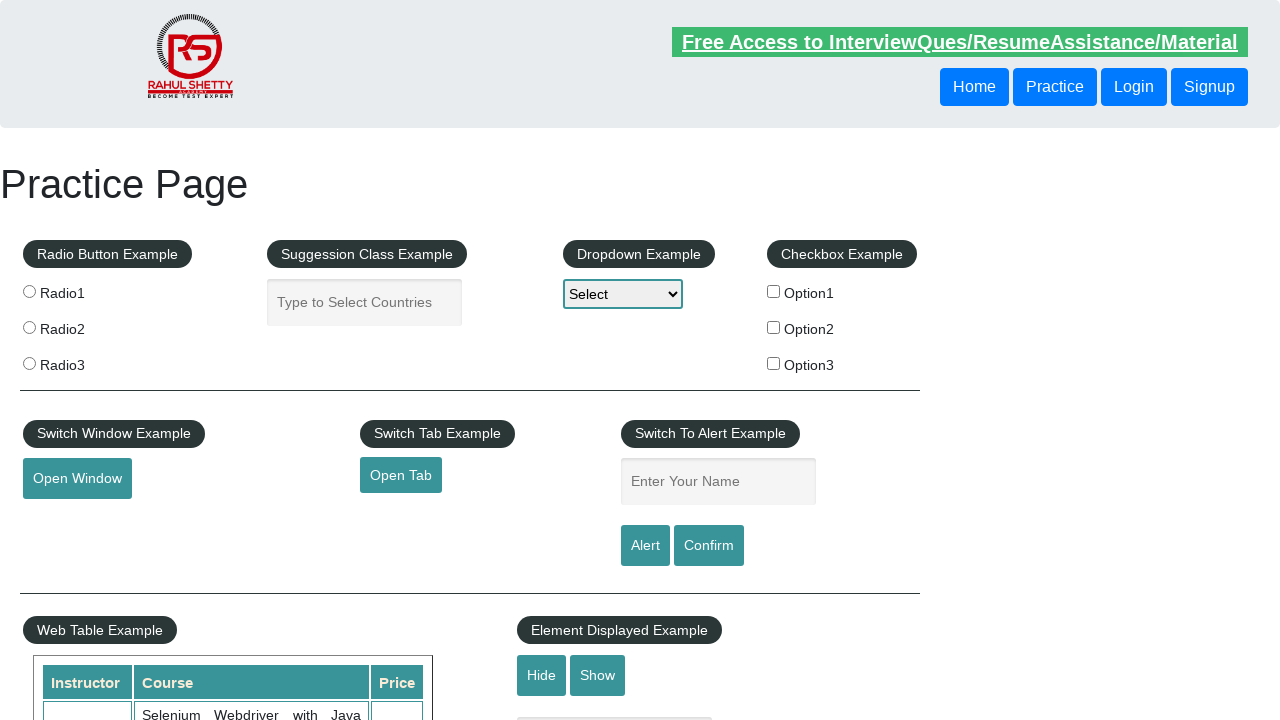

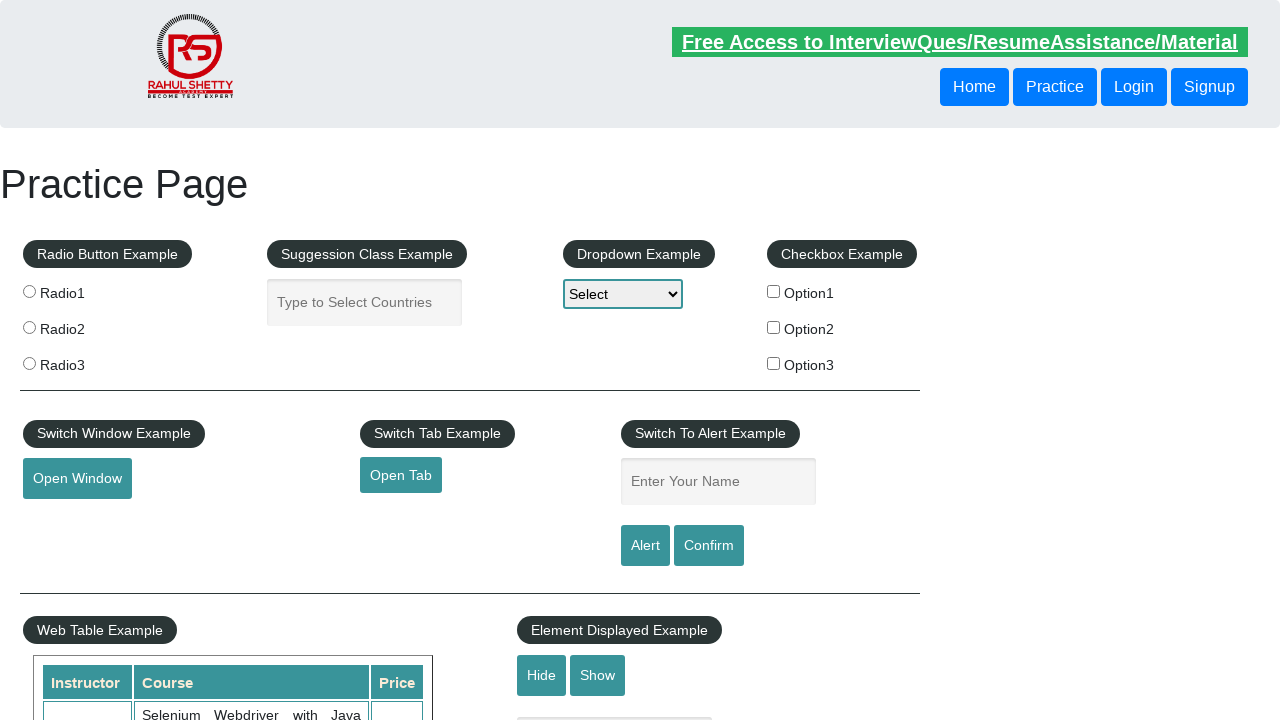